Tests the Add/Remove Elements functionality by clicking the "Add Element" button twice to create two elements, then deleting one element, and verifying that exactly one element remains.

Starting URL: https://the-internet.herokuapp.com/add_remove_elements/

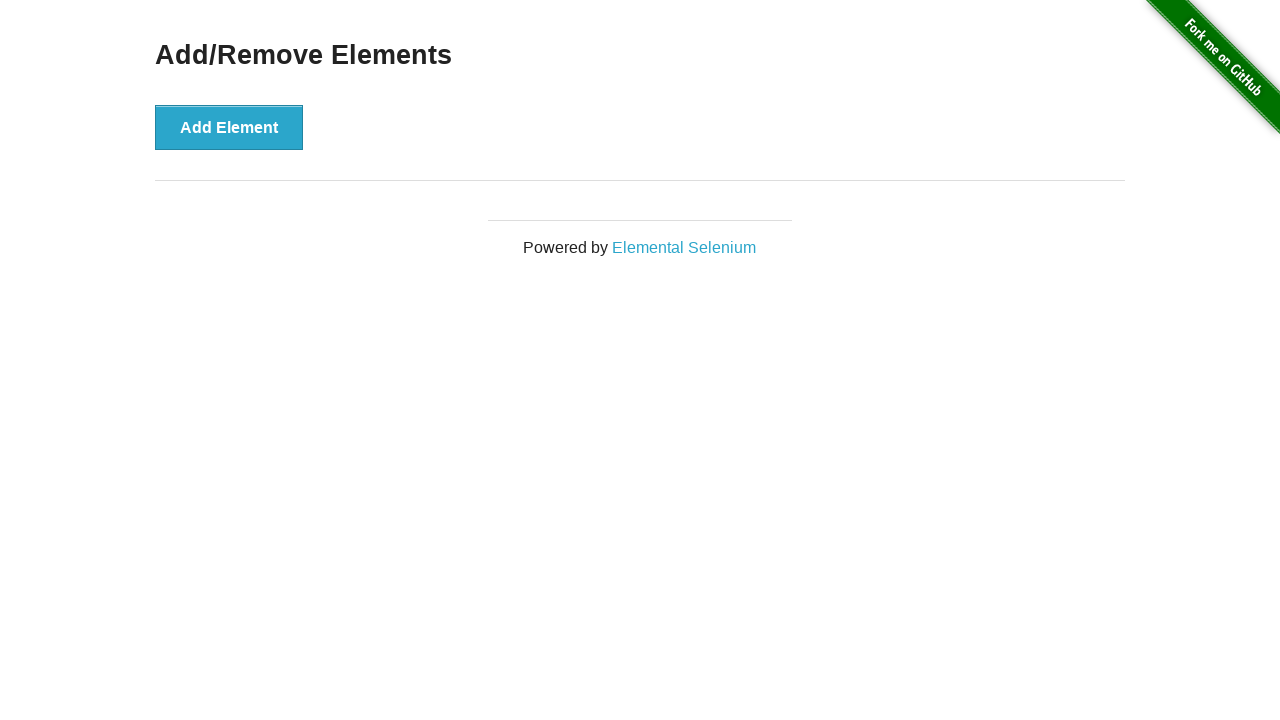

Navigated to Add/Remove Elements page
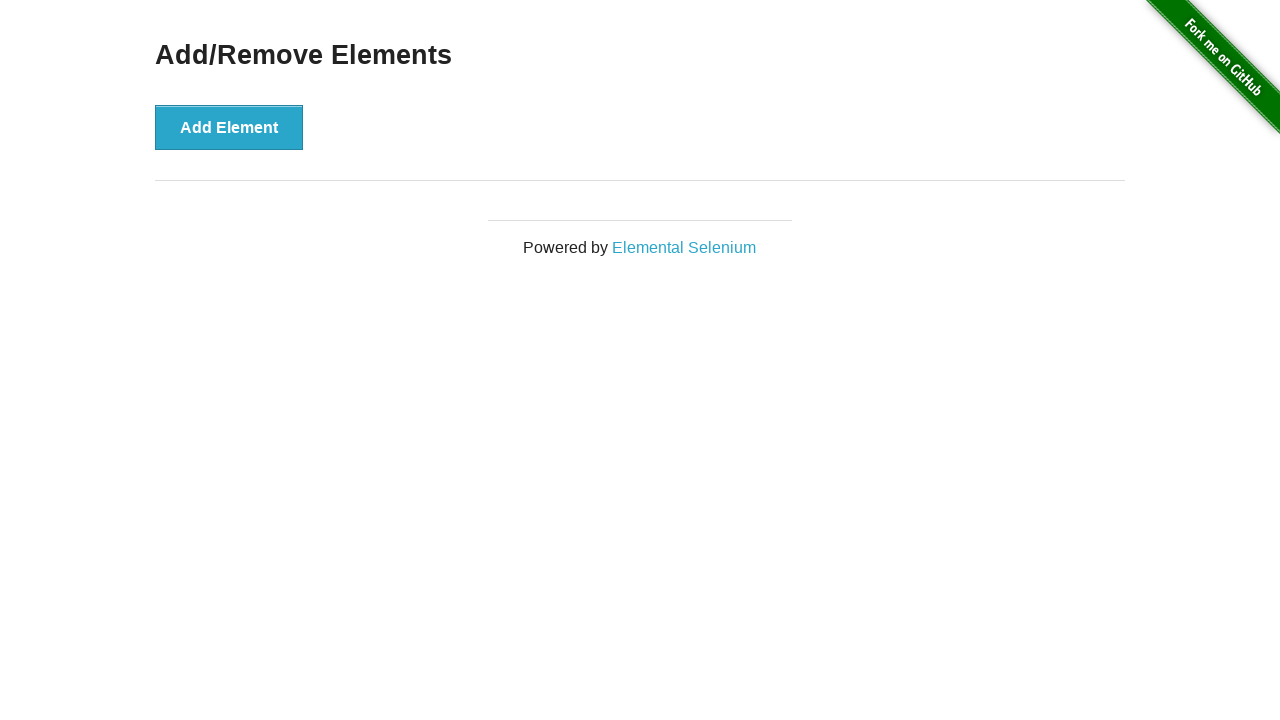

Clicked 'Add Element' button first time at (229, 127) on xpath=//button[contains(text(),'Add Element')]
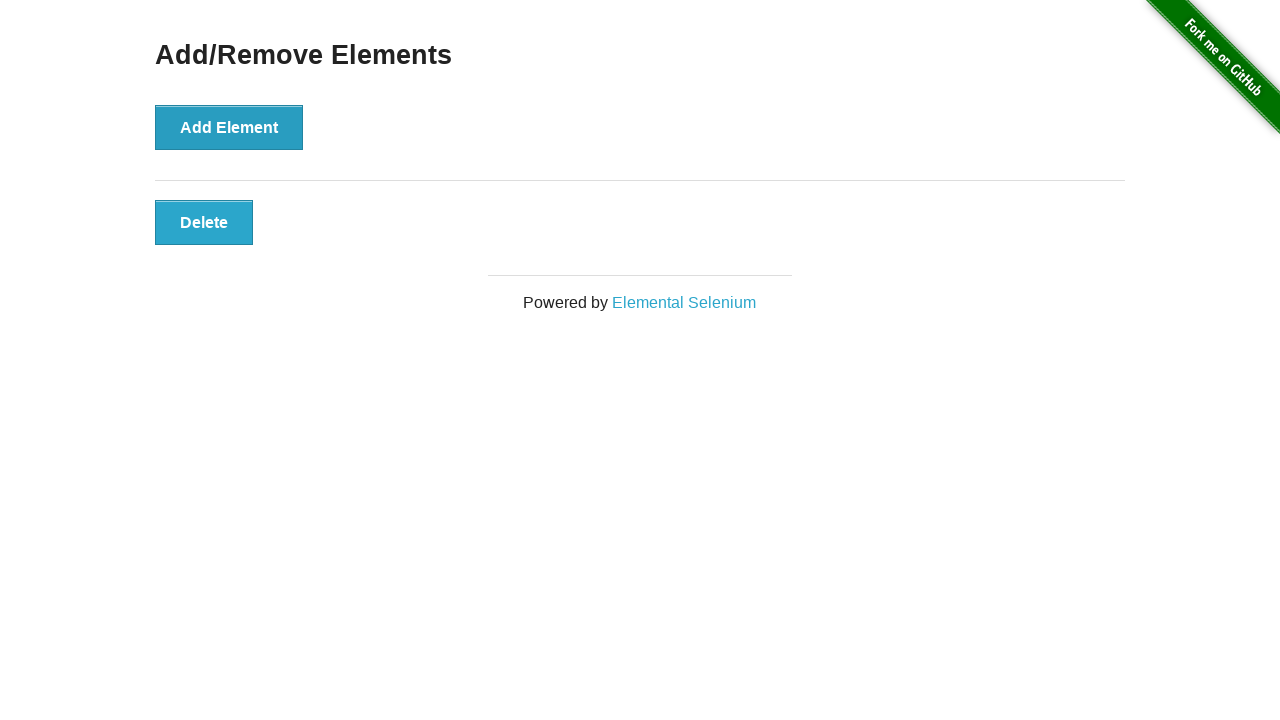

Clicked 'Add Element' button second time at (229, 127) on xpath=//button[contains(text(),'Add Element')]
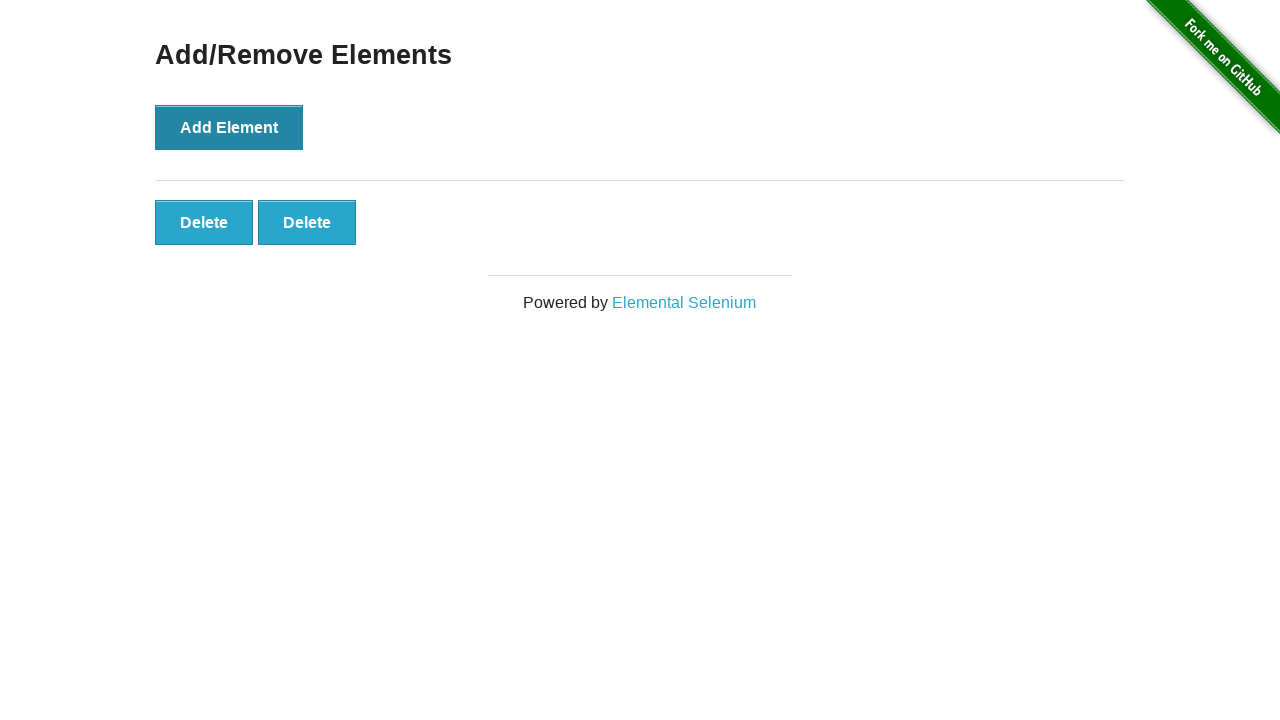

Delete button appeared after adding elements
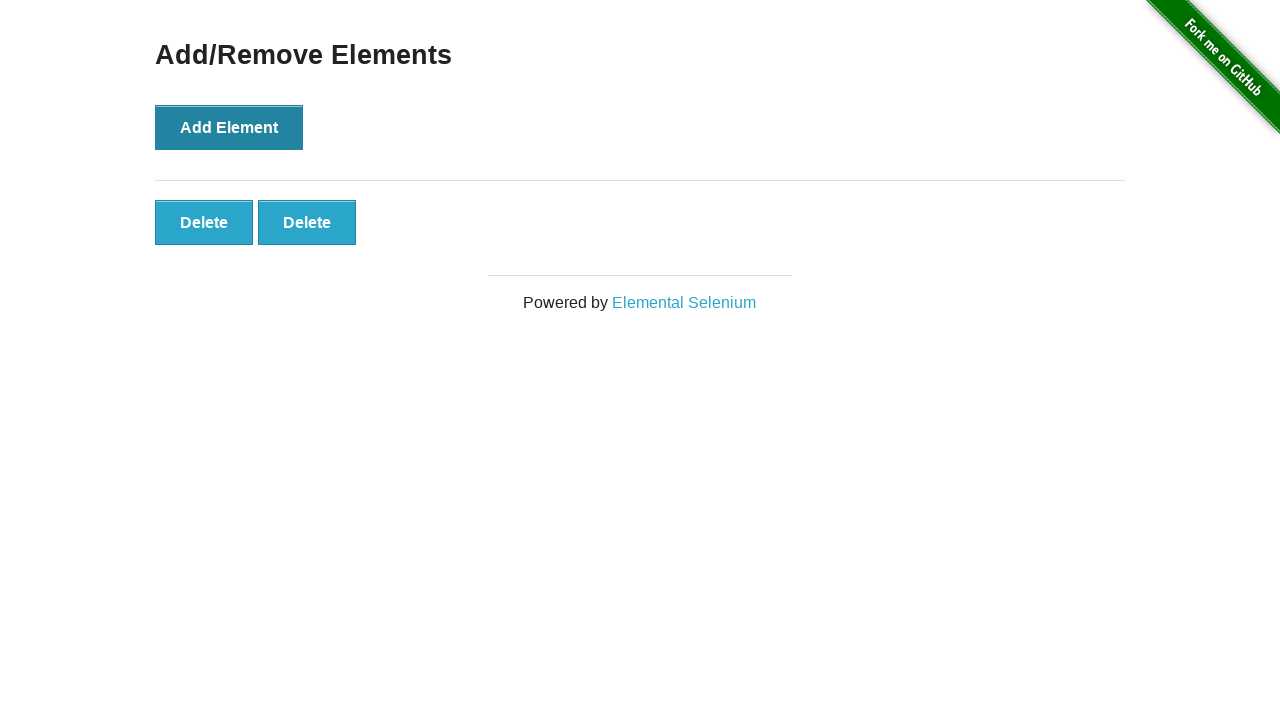

Clicked first Delete button to remove one element at (204, 222) on xpath=//button[contains(text(), 'Delete')]
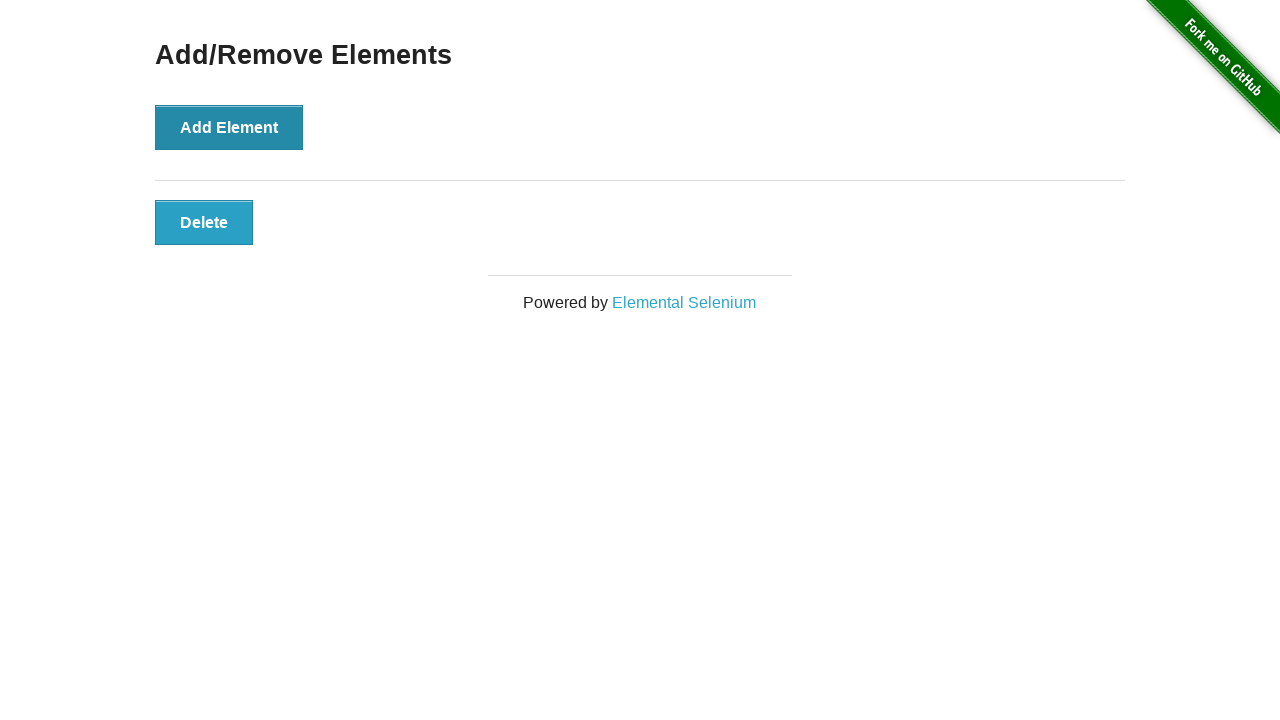

Located remaining added elements
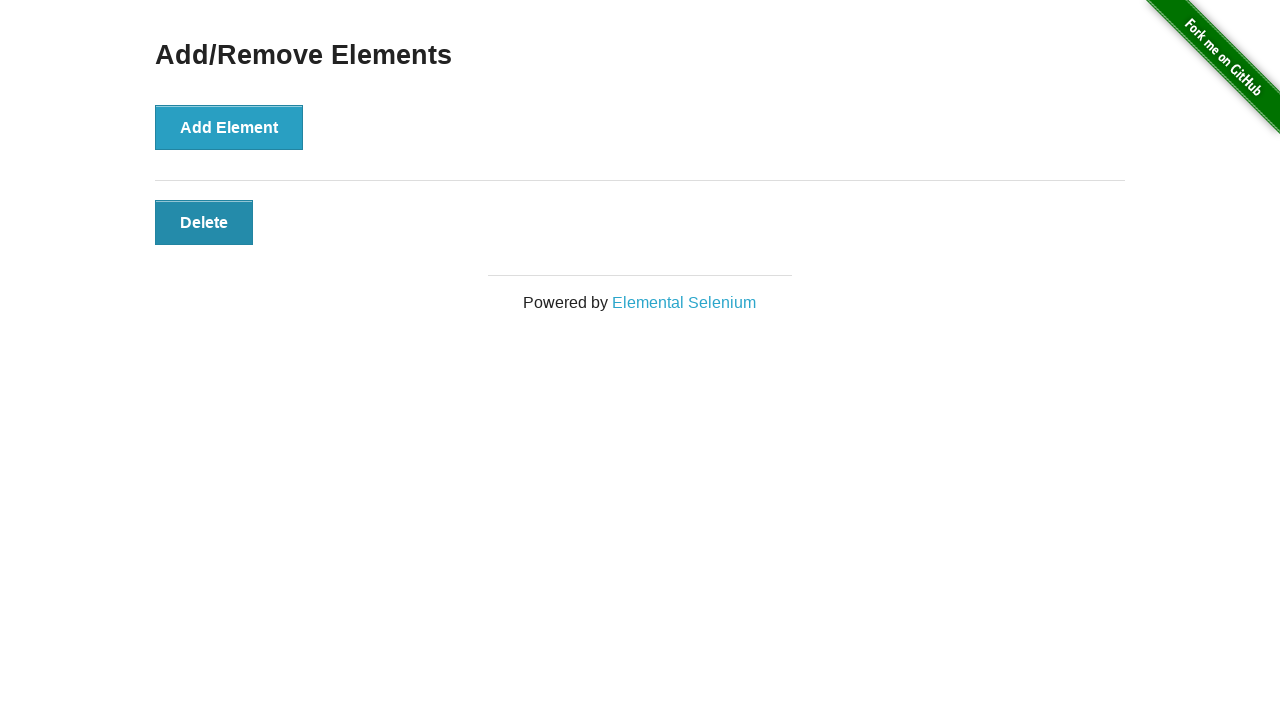

Verified that exactly one element remains
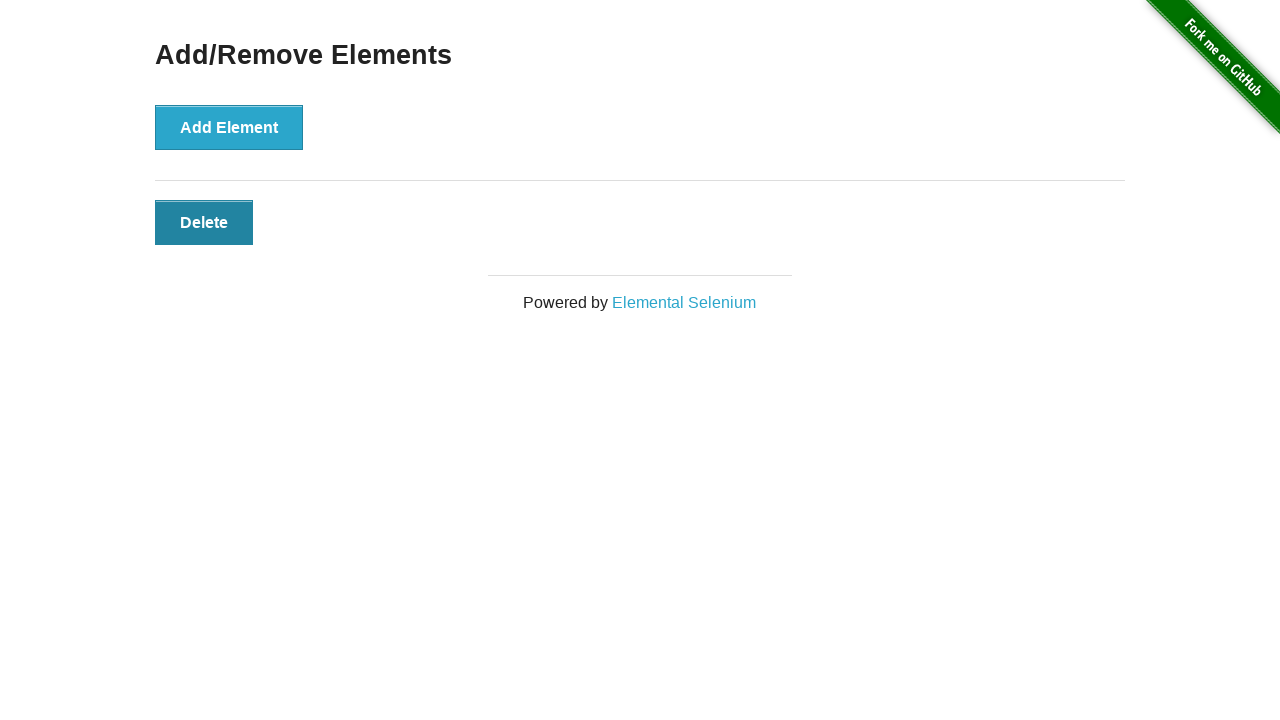

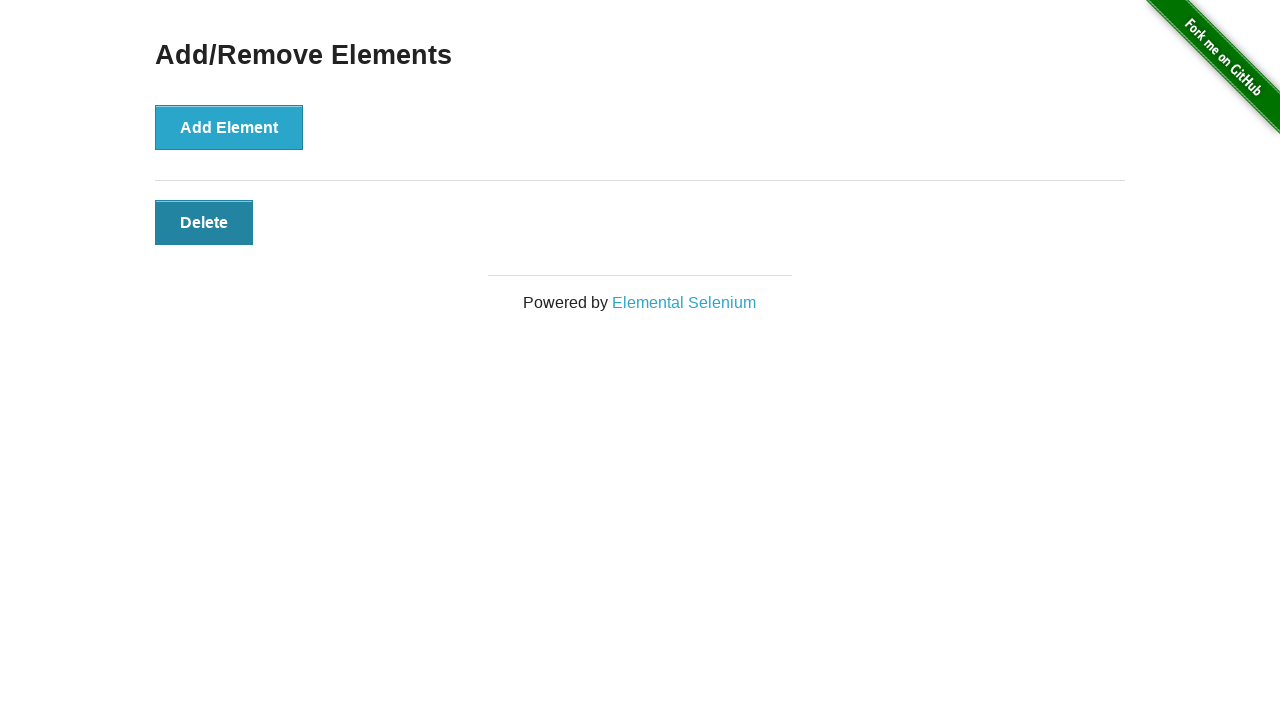